Tests hover functionality by hovering over the first figure element and verifying that the user name caption appears

Starting URL: https://the-internet.herokuapp.com/hovers

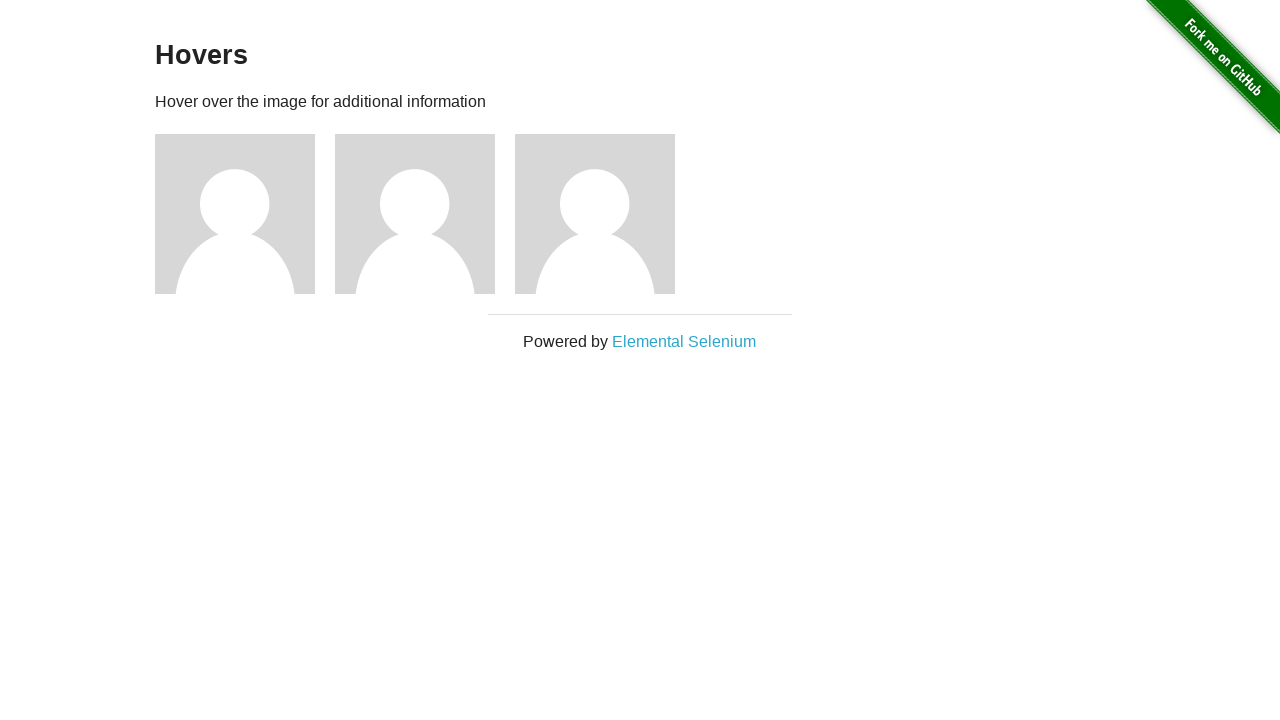

Hovered over the first figure element at (245, 214) on .figure:first-of-type
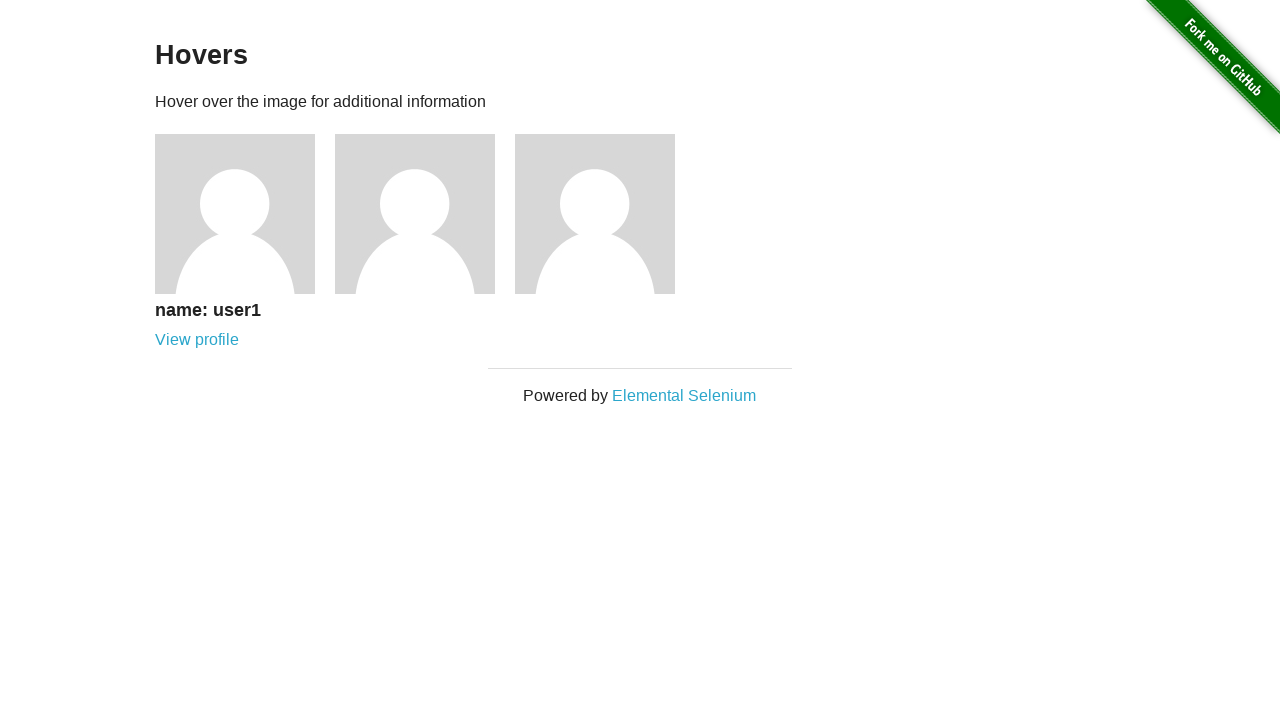

Located the user name caption element
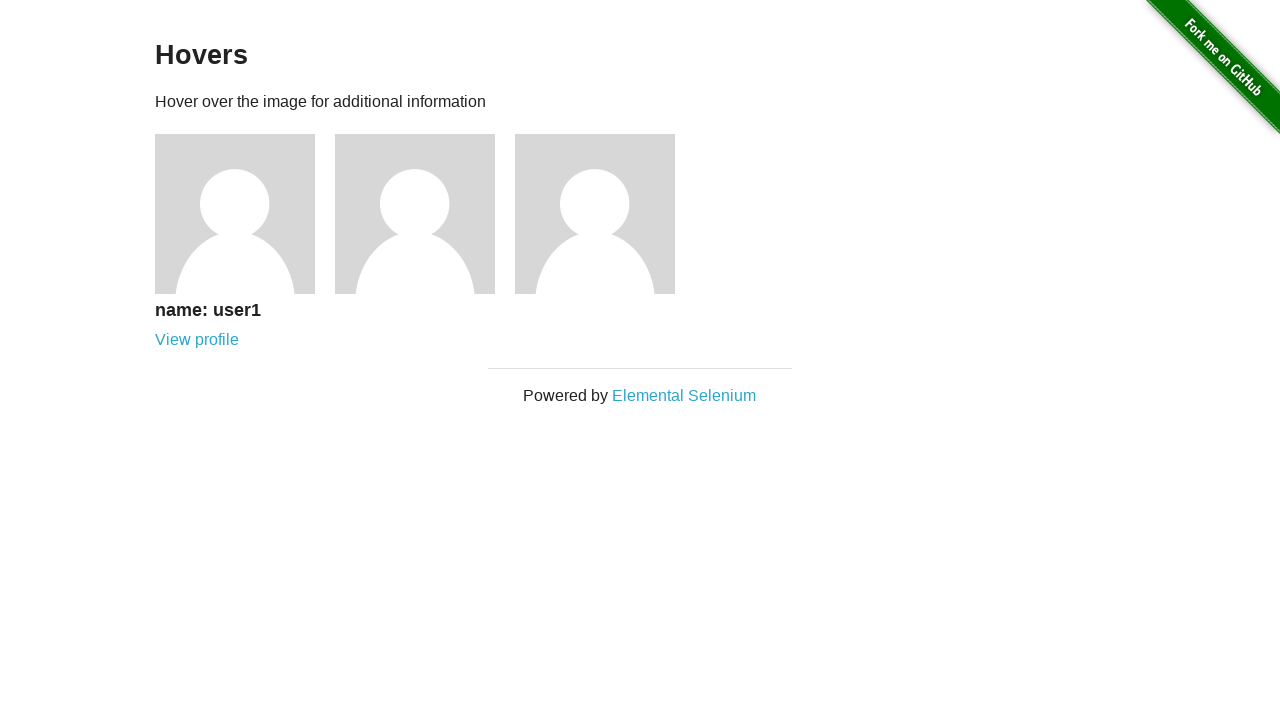

Verified that user name caption is visible
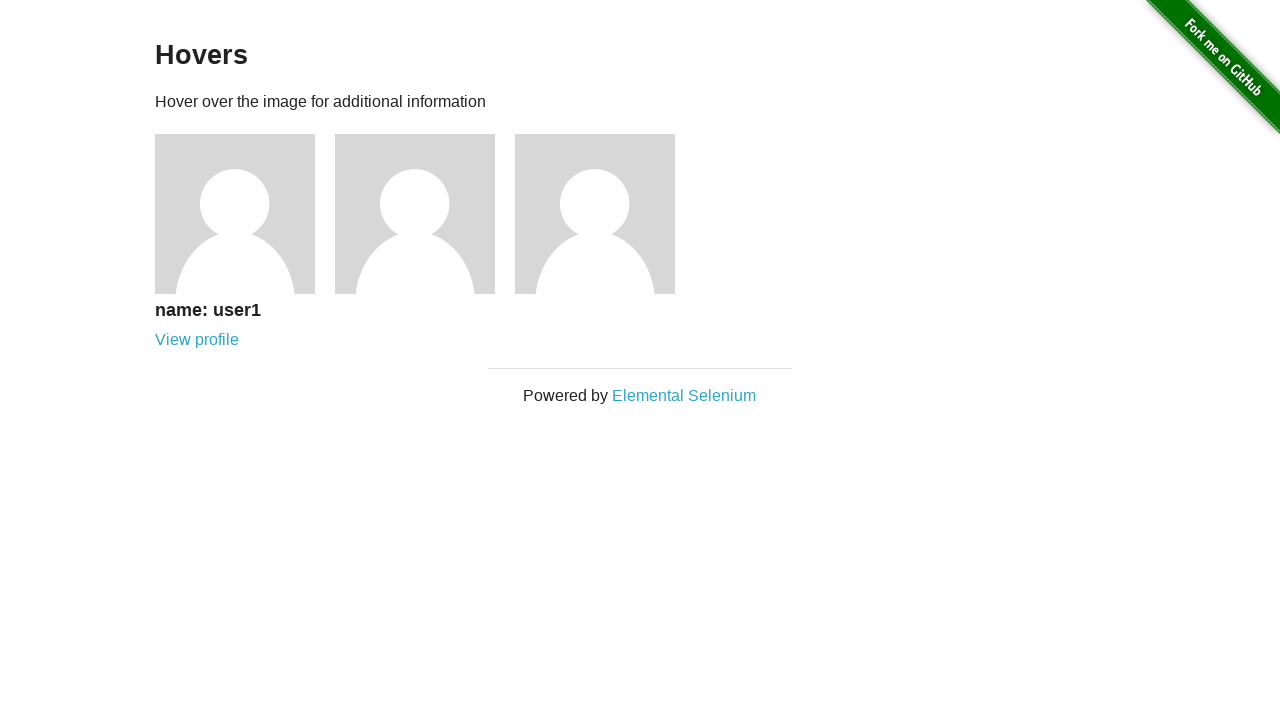

Verified that user name caption displays 'name: user1'
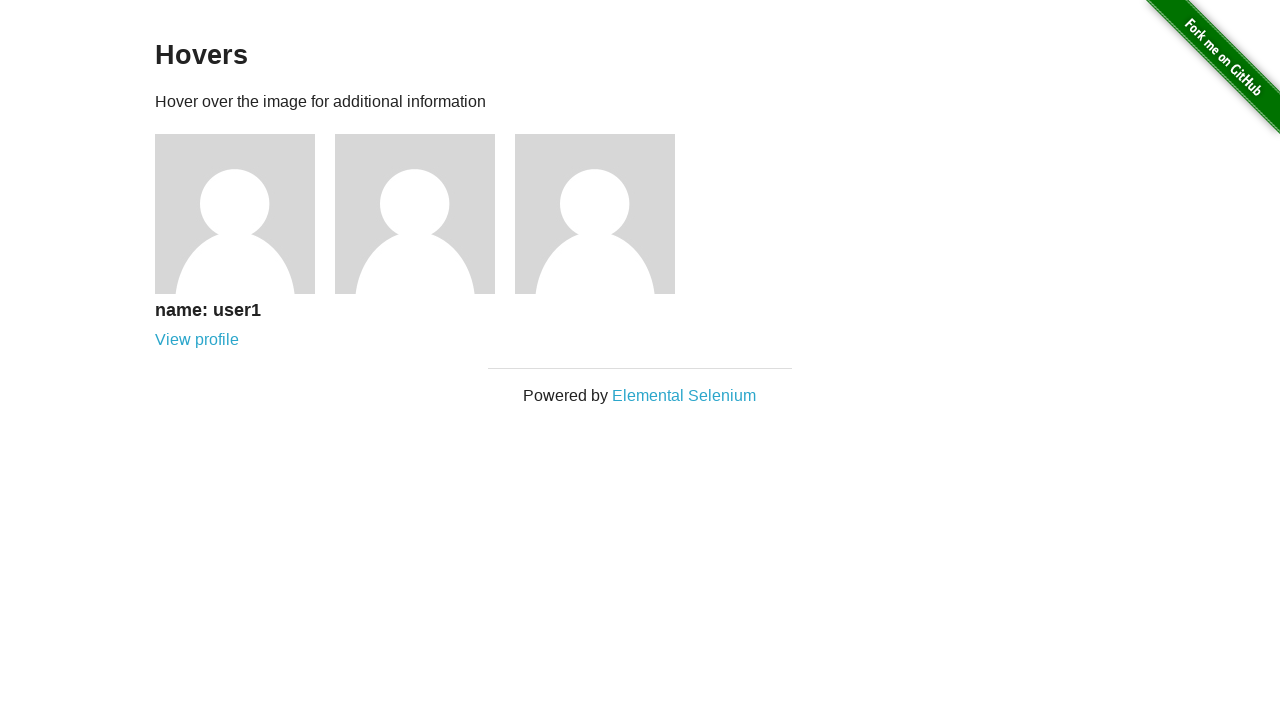

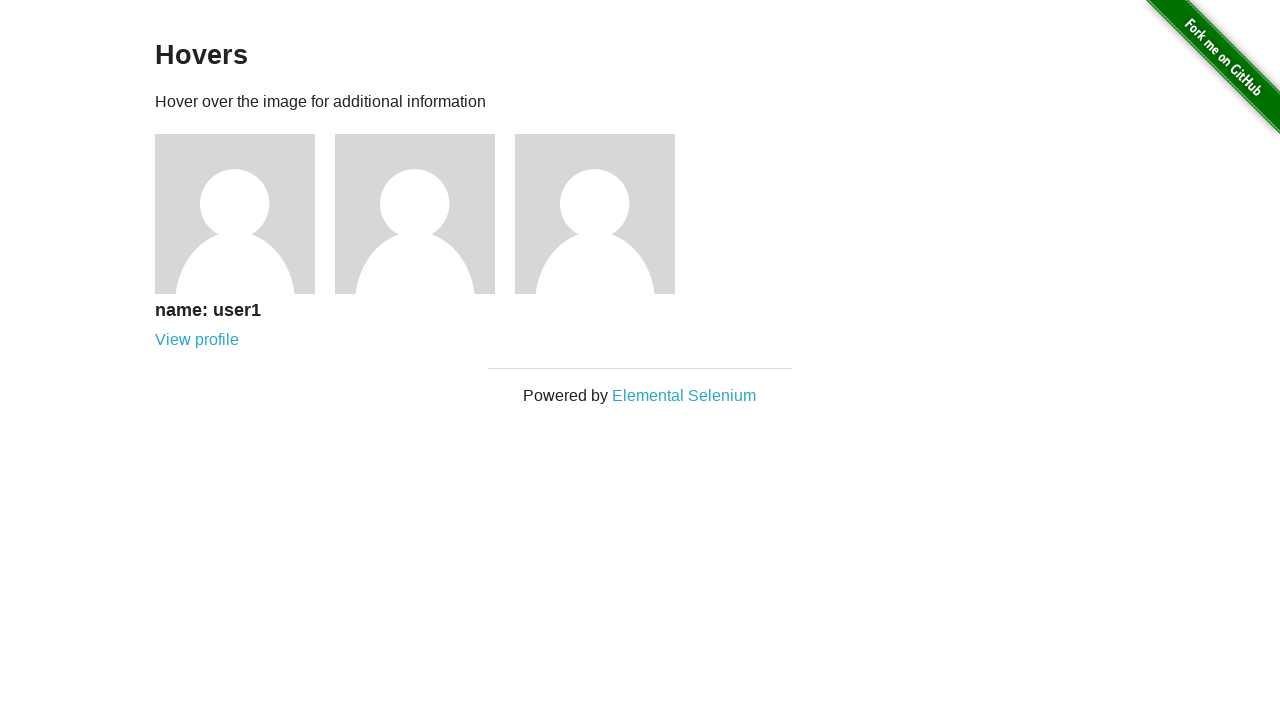